Tests drag functionality on jQuery UI's draggable demo page by dragging an element to a new position

Starting URL: https://jqueryui.com/draggable/

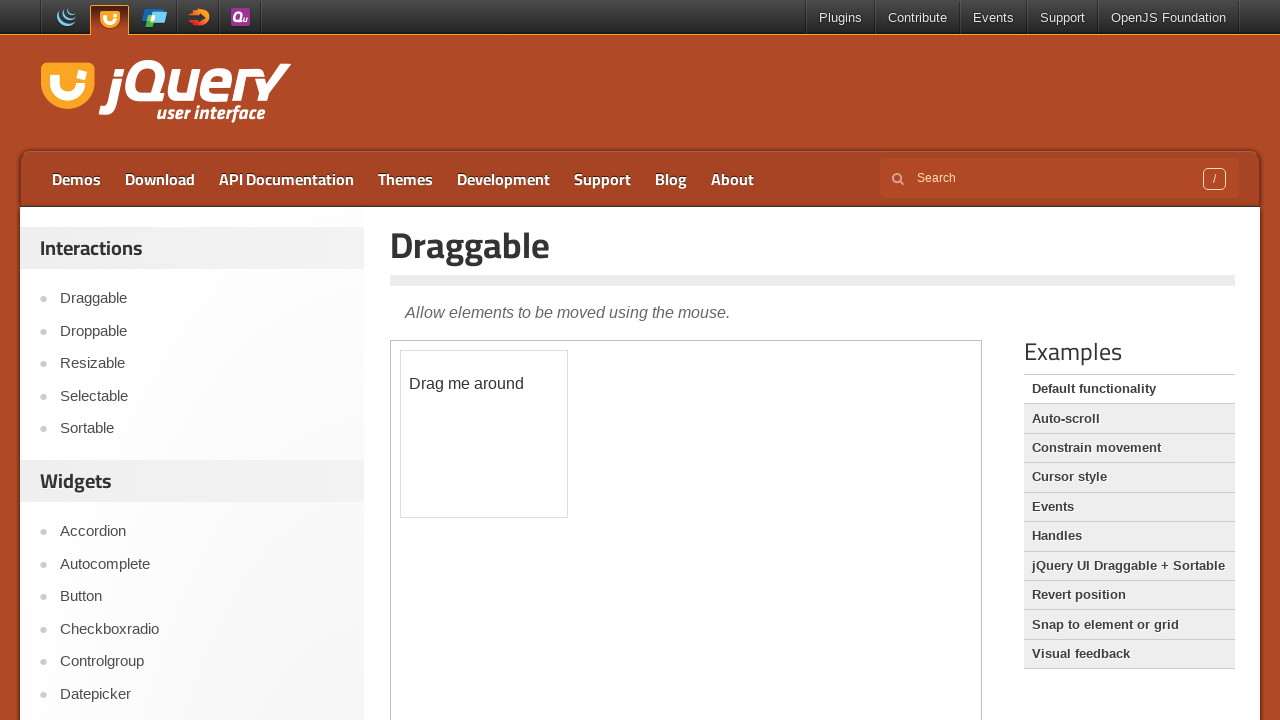

Located the iframe containing the draggable demo
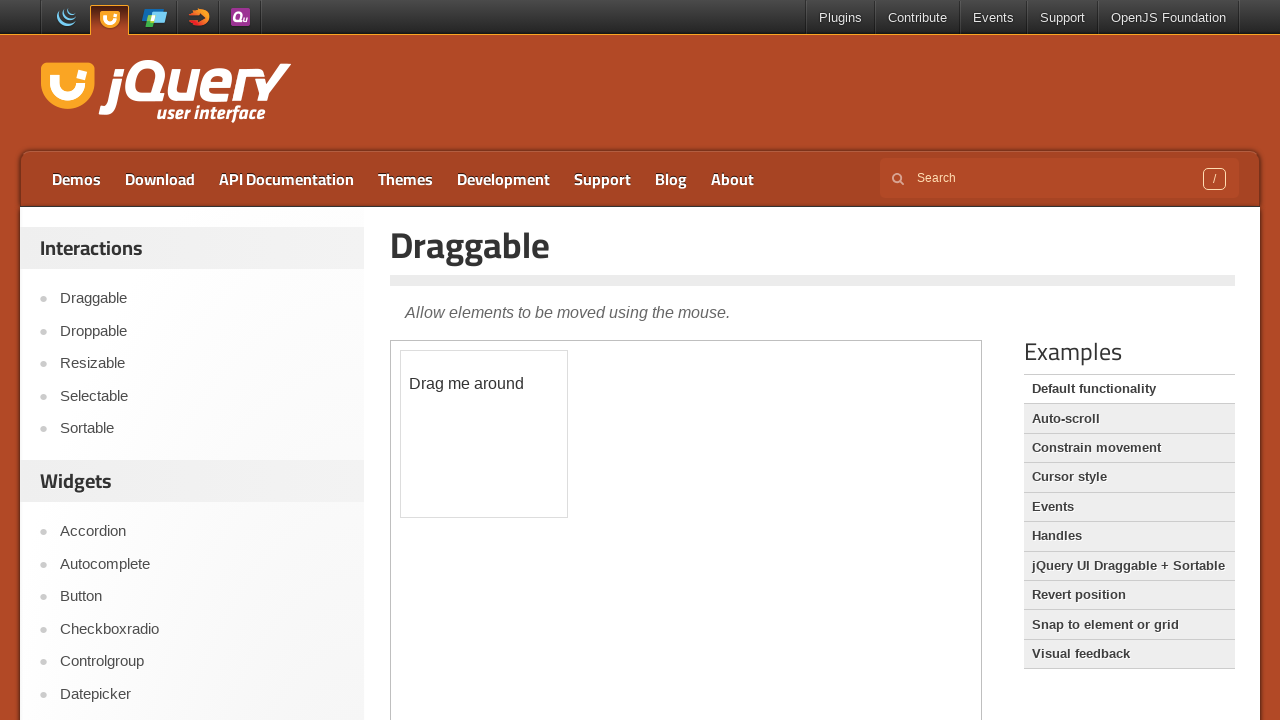

Located the draggable element with id 'draggable'
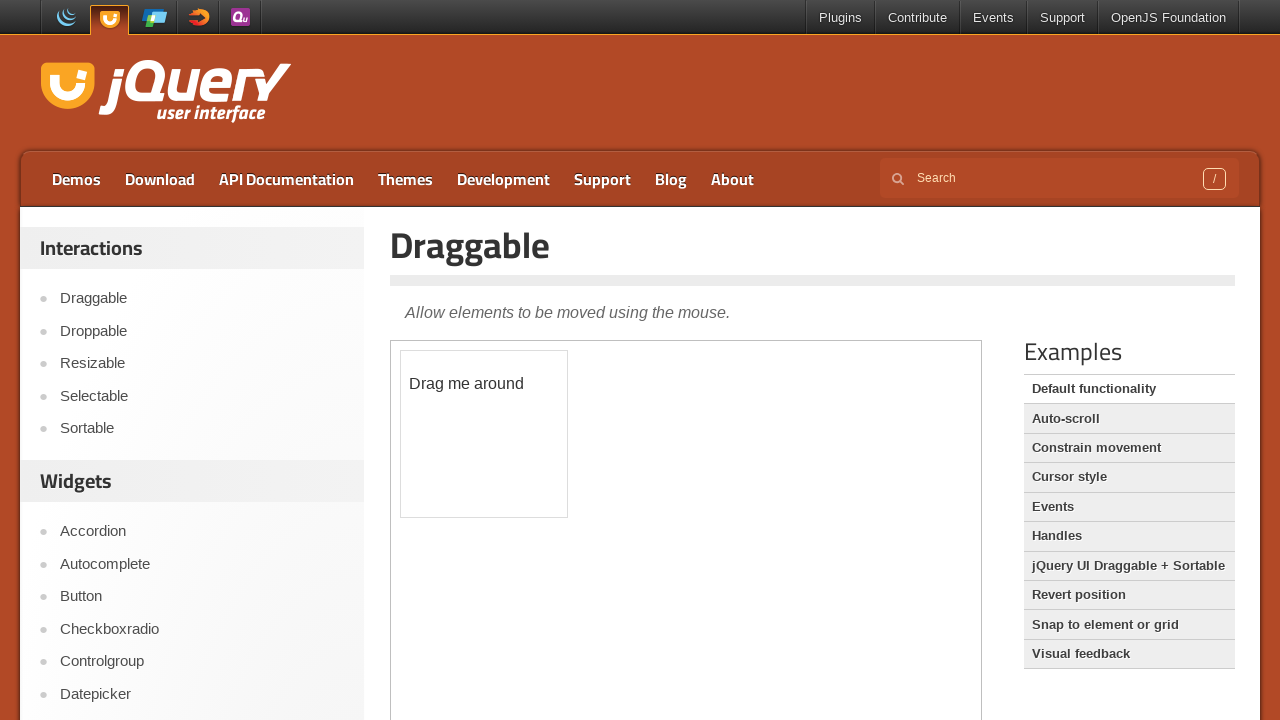

Retrieved initial position of draggable element
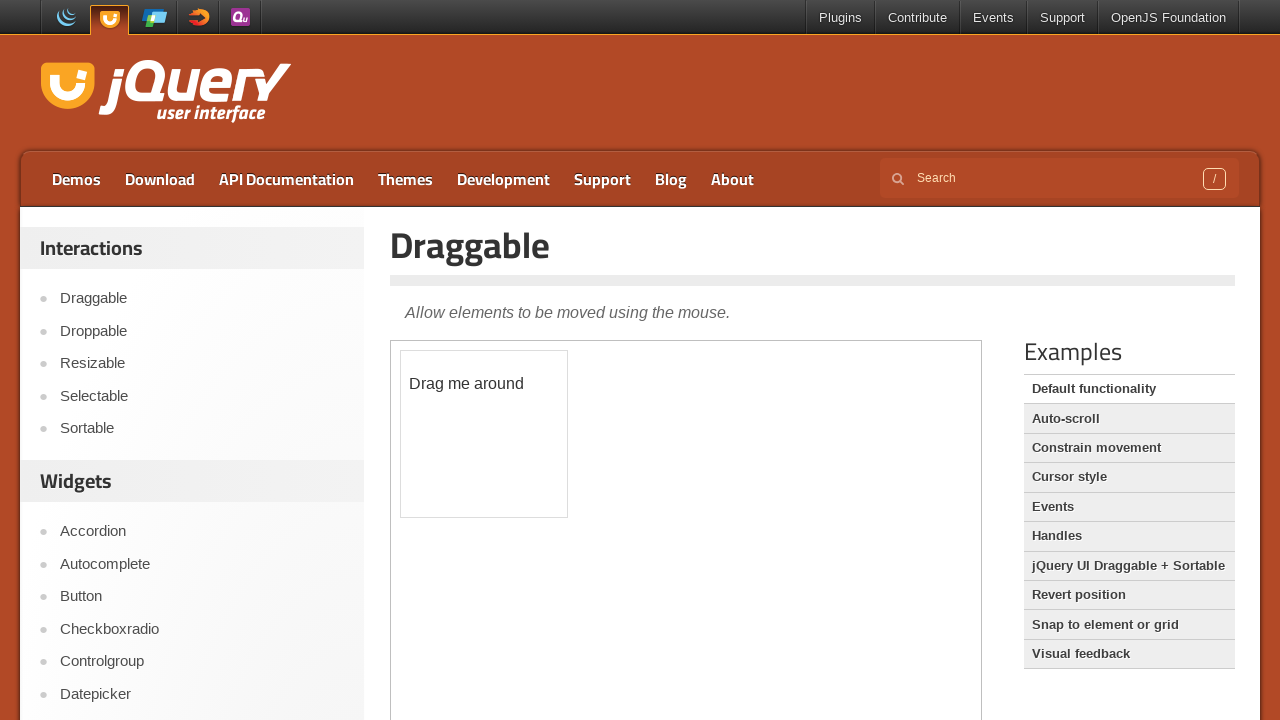

Dragged element 100px horizontally and 50px vertically to new position at (501, 401)
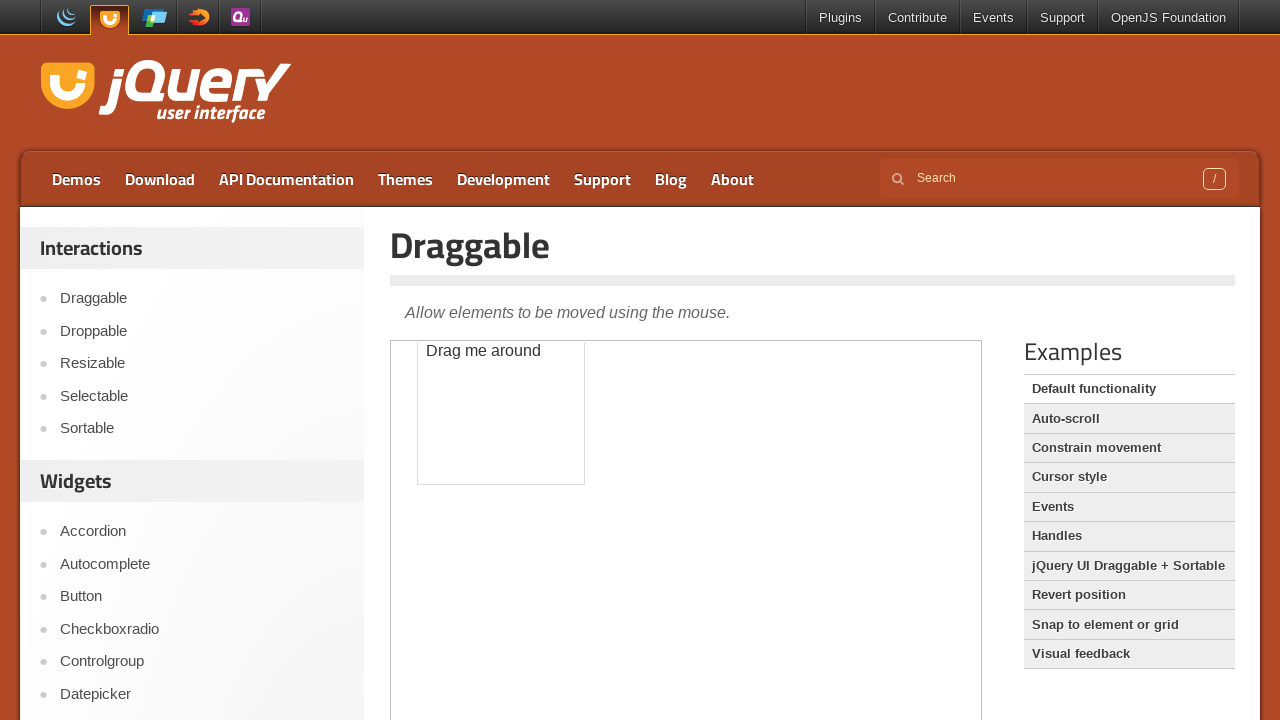

Retrieved final position of draggable element to verify movement
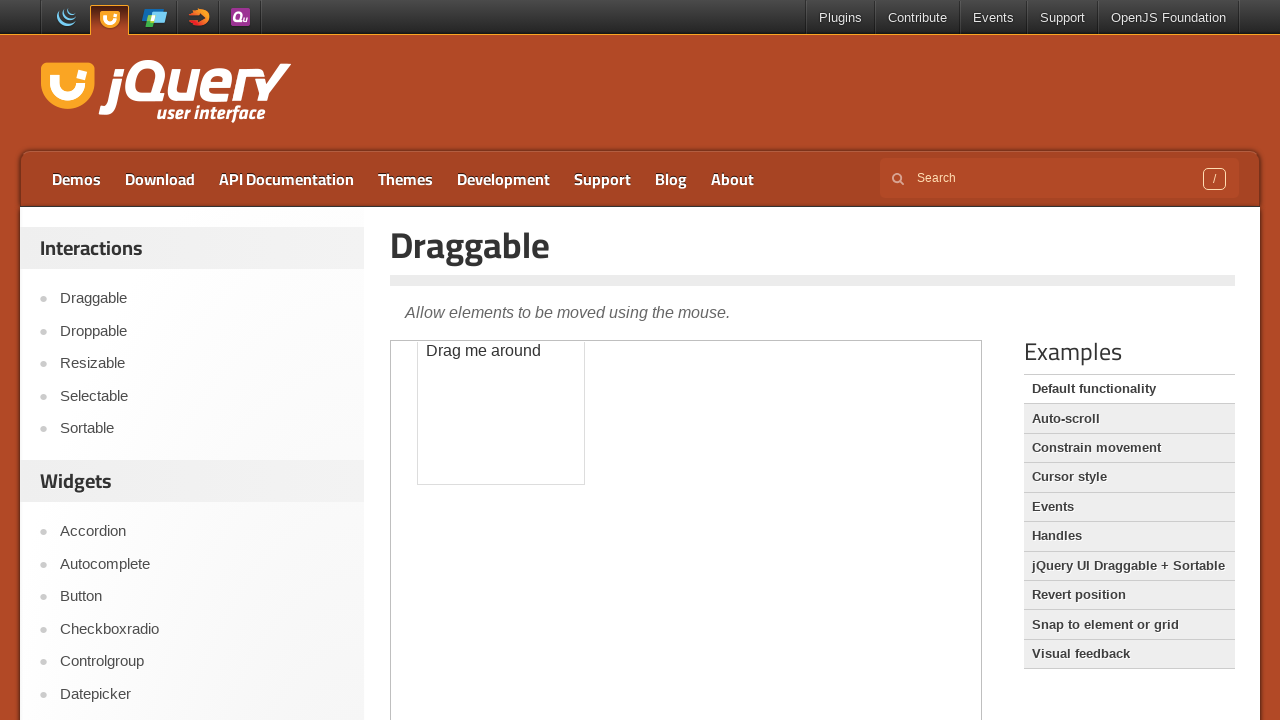

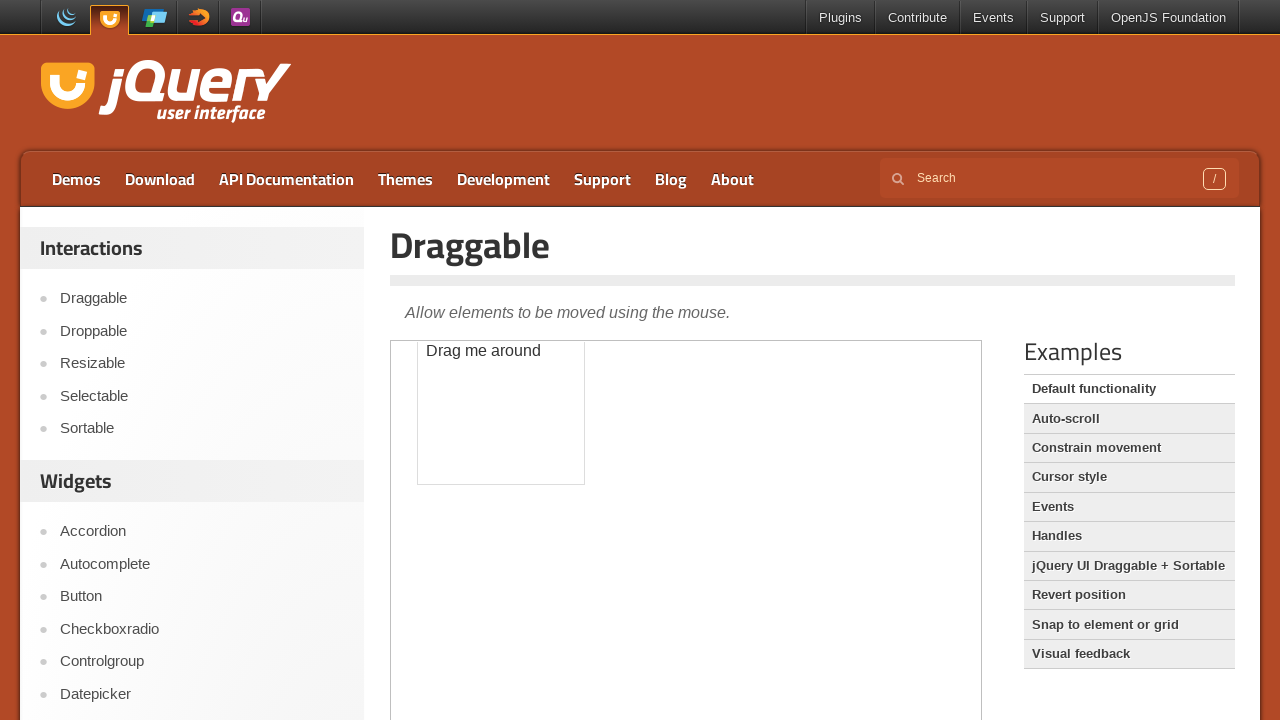